Tests multiple window handling by clicking a link to open a new window, switching between windows, and verifying content in both windows

Starting URL: https://the-internet.herokuapp.com/

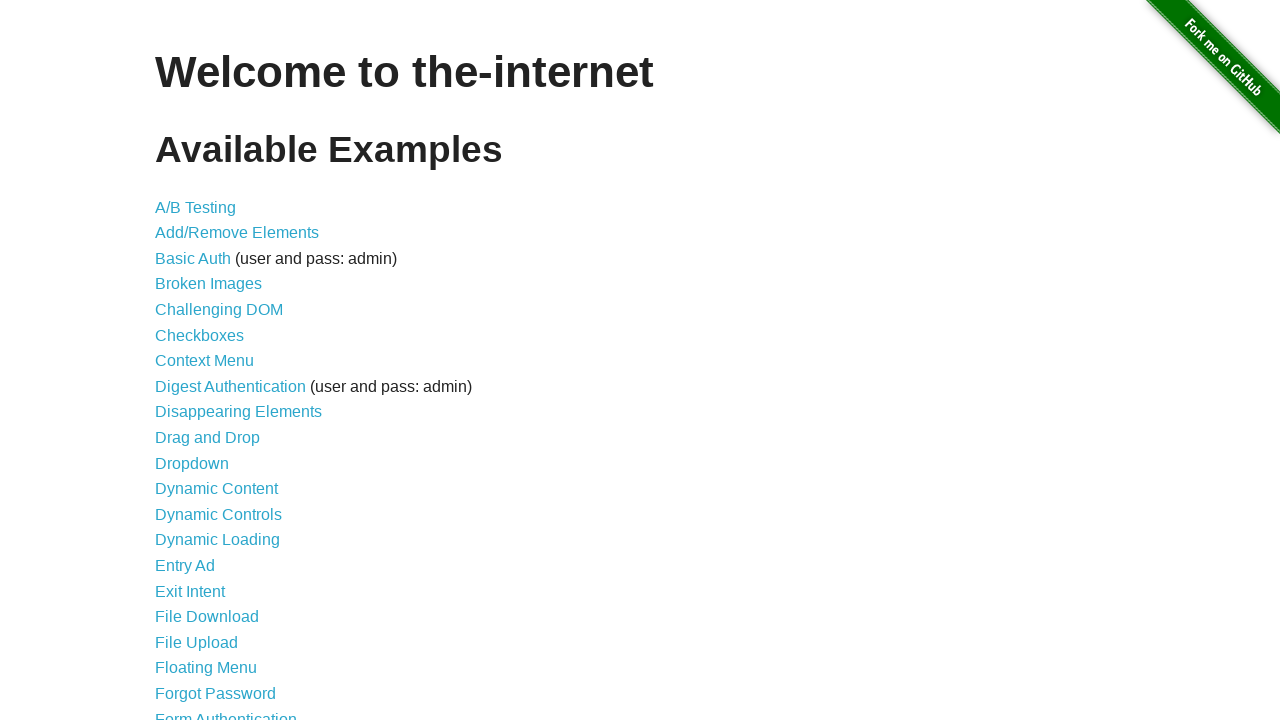

Clicked on Multiple Windows link at (218, 369) on text=Multiple Windows
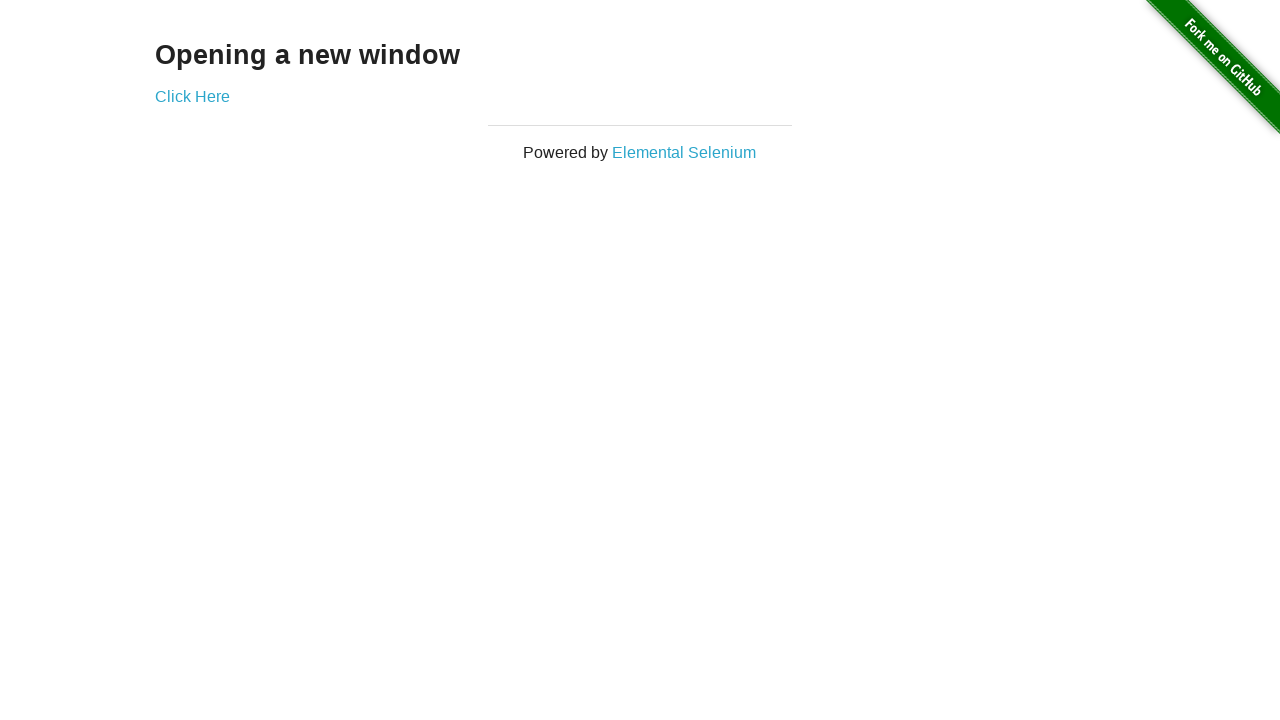

Clicked 'Click Here' link and new window opened at (192, 96) on text=Click Here
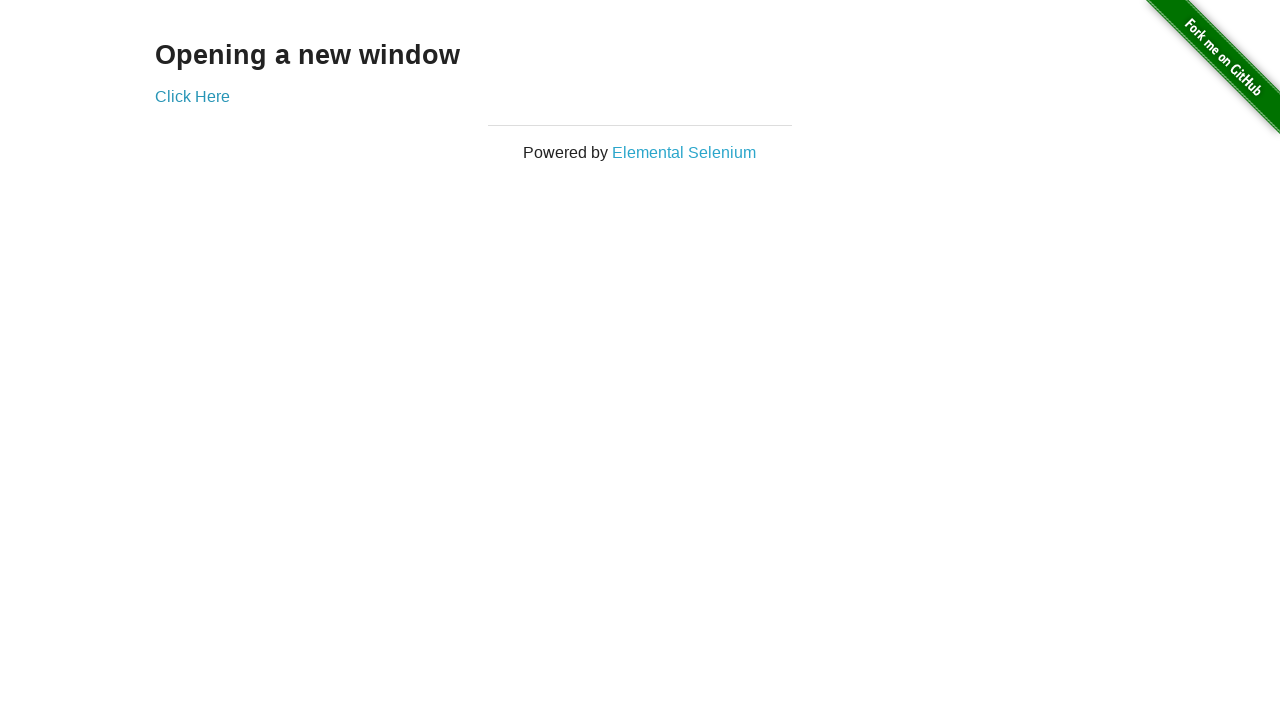

New window finished loading
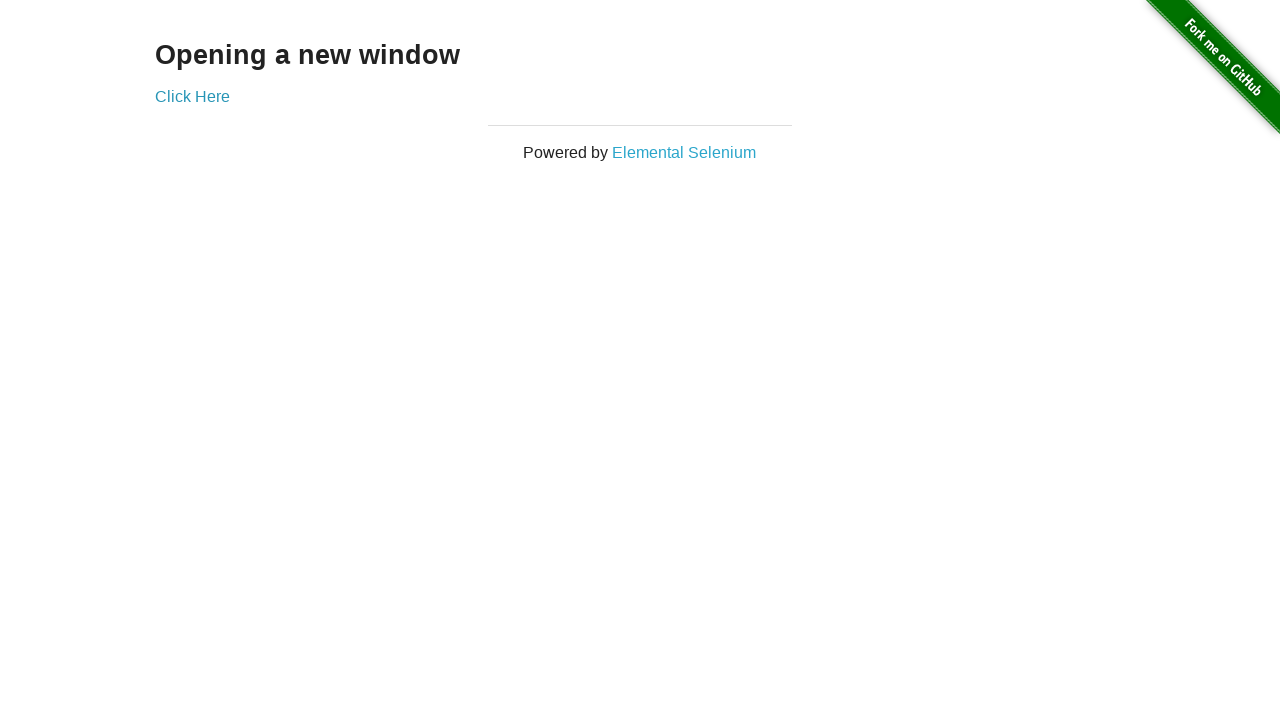

Retrieved text from child window: 'New Window'
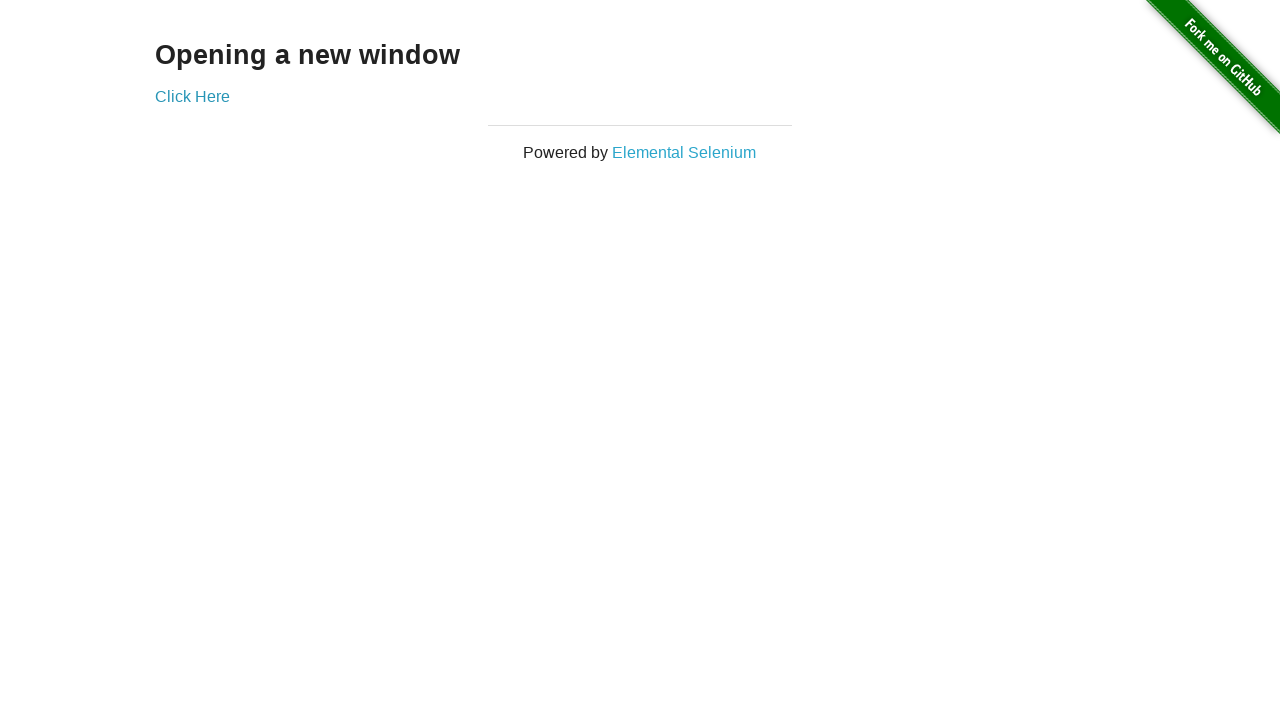

Retrieved text from main window: 'Opening a new window'
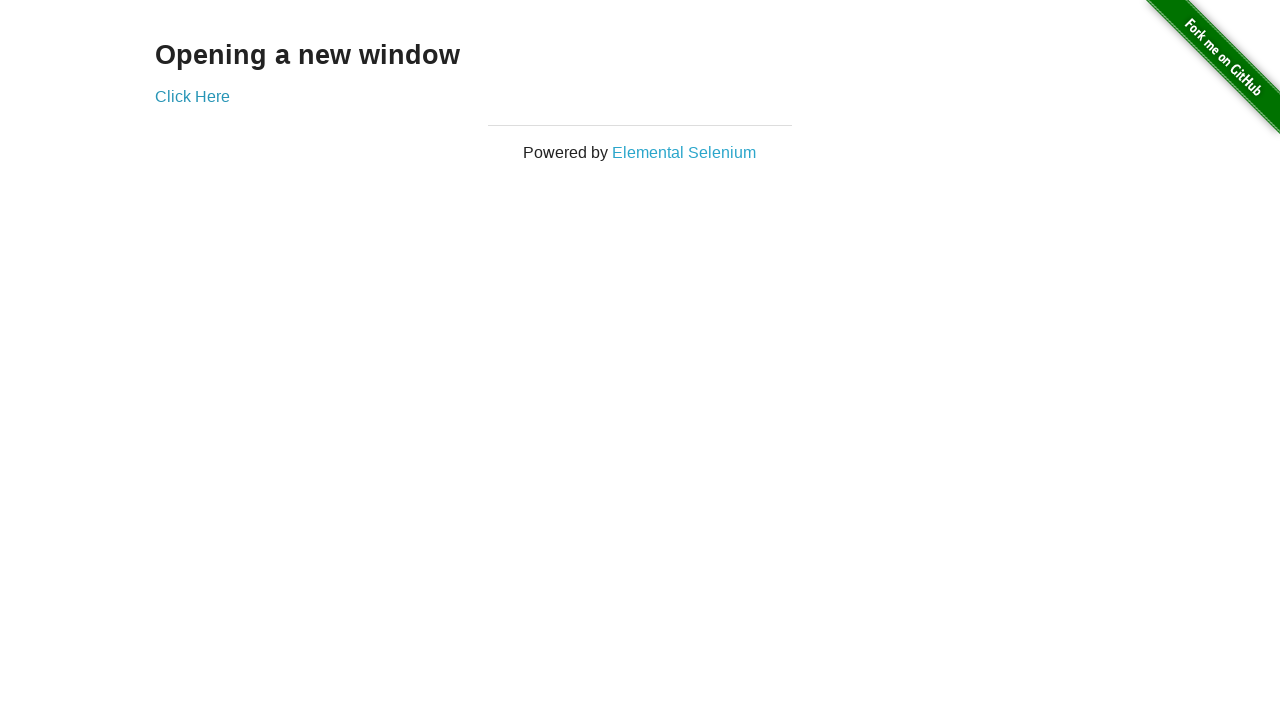

Closed the popup window
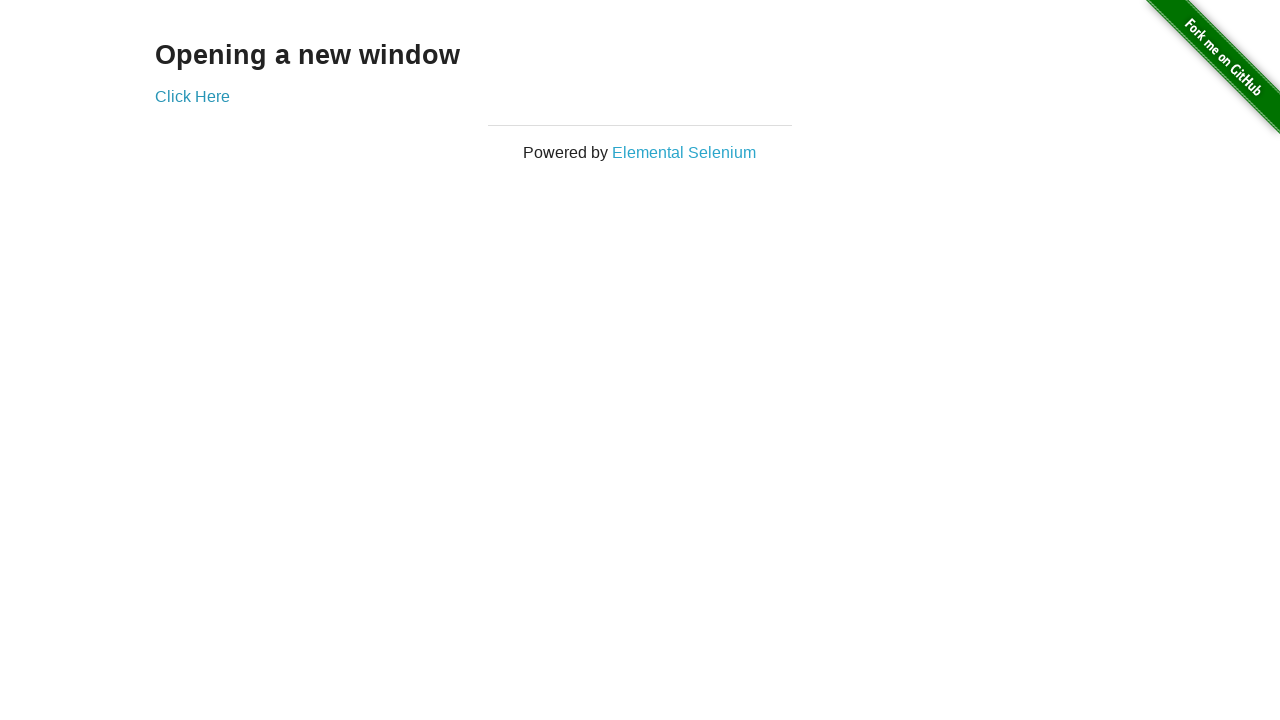

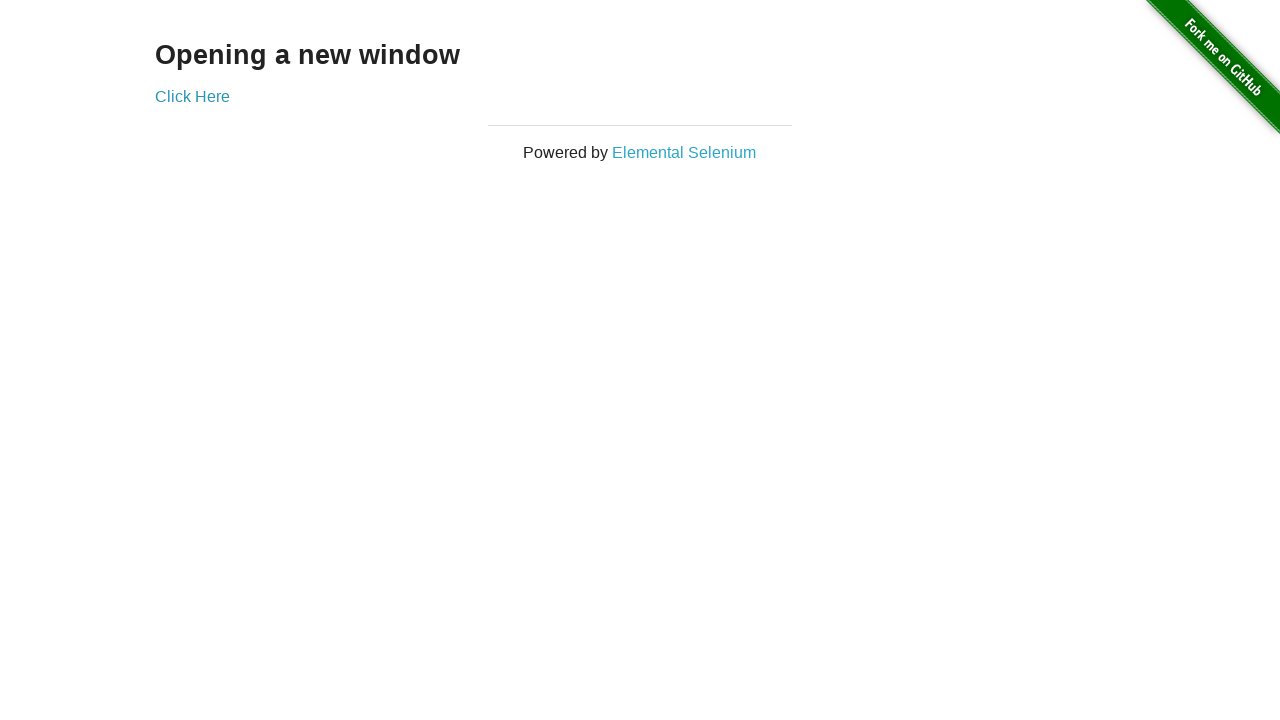